Tests clicking a button with a dynamic ID on the UI Testing Playground site to verify interaction with dynamically generated elements

Starting URL: http://uitestingplayground.com/dynamicid

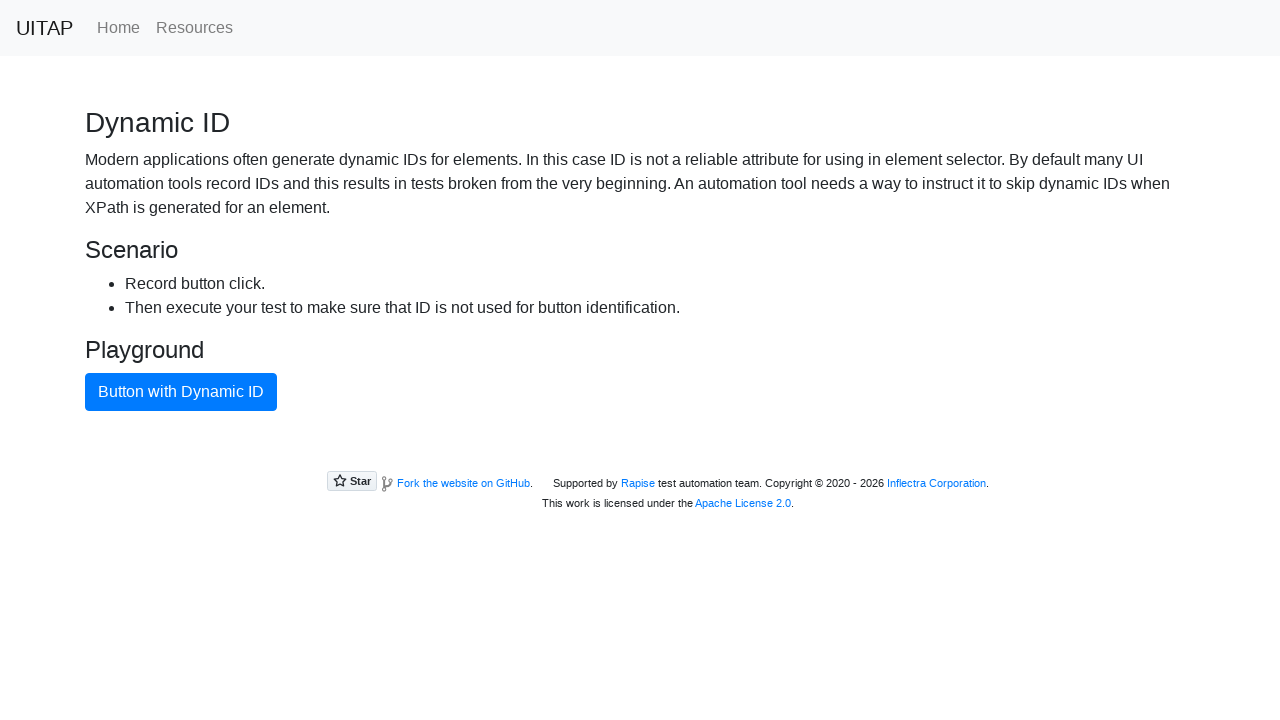

Navigated to UI Testing Playground dynamic ID page
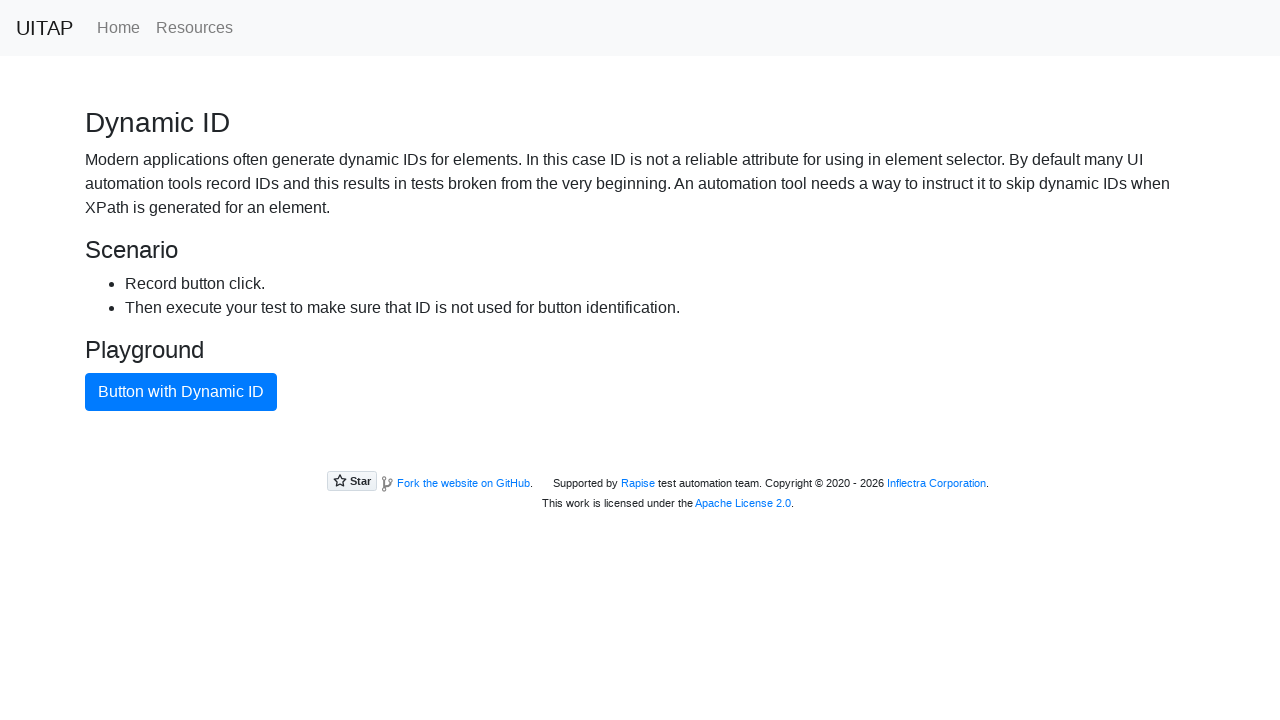

Clicked button with dynamic ID at (181, 392) on xpath=//button[text()='Button with Dynamic ID']
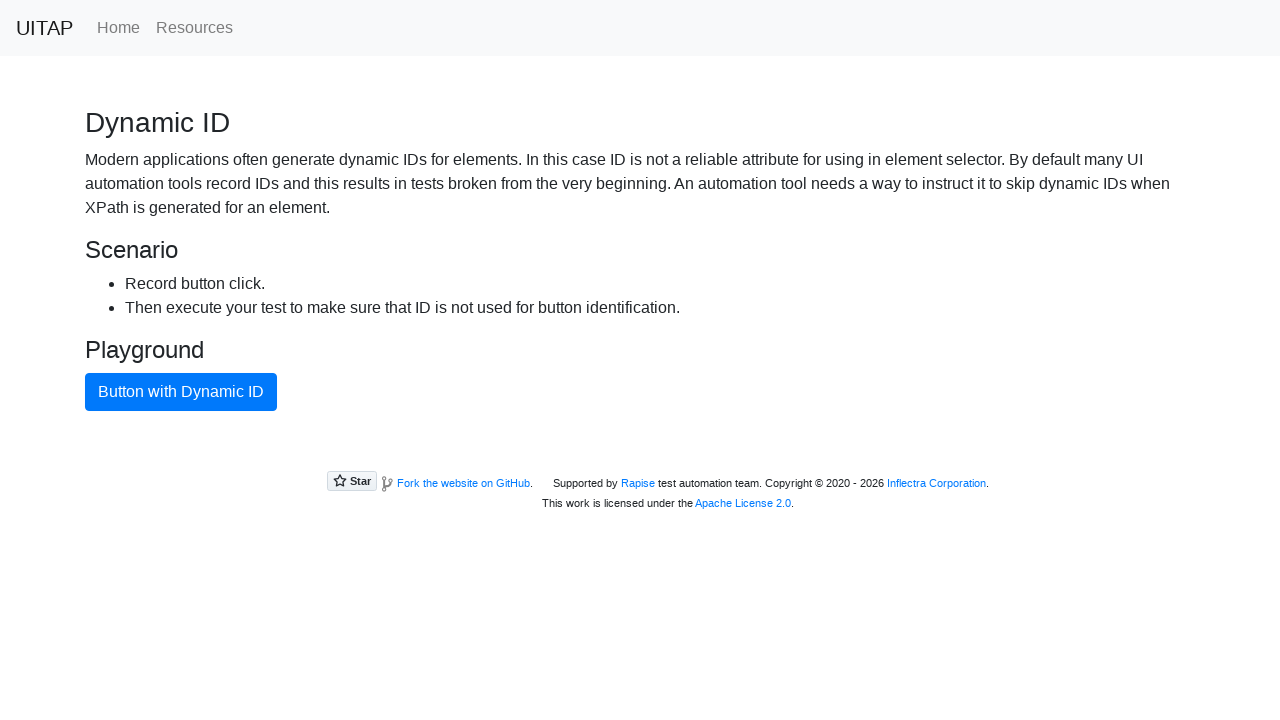

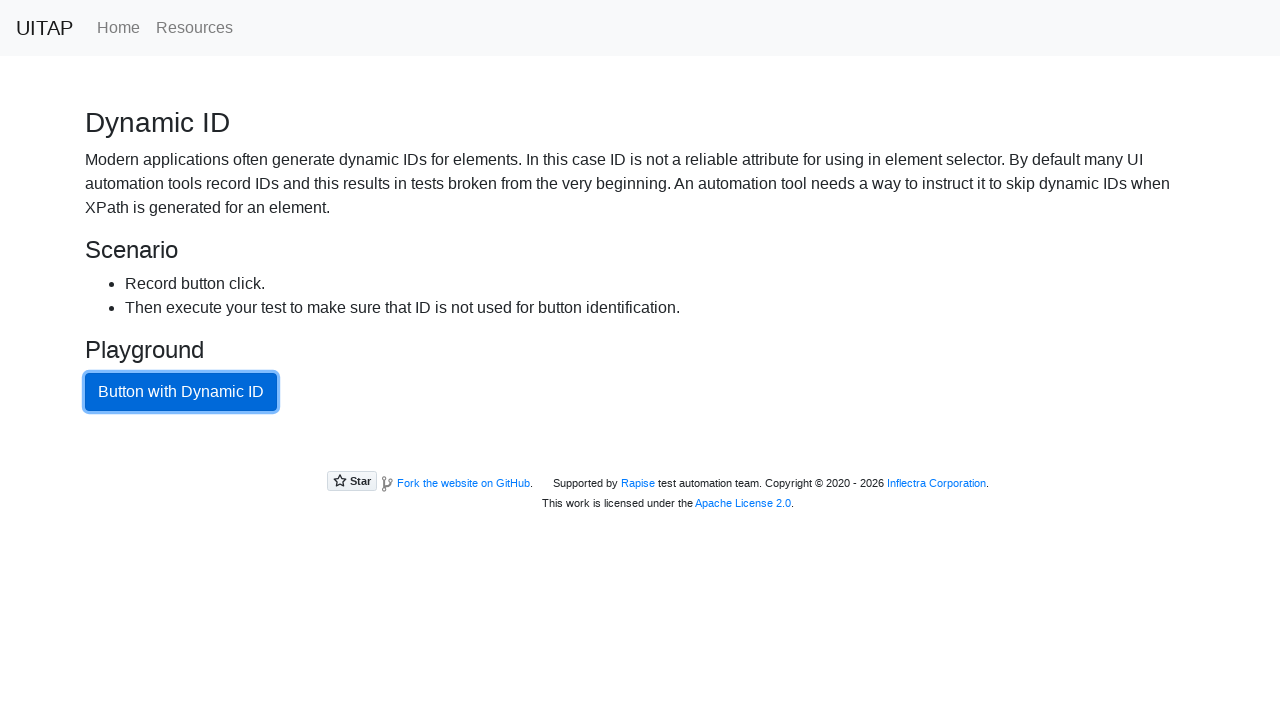